Navigates to the R Systems website homepage and waits for the page to fully load

Starting URL: https://www.rsystems.com/

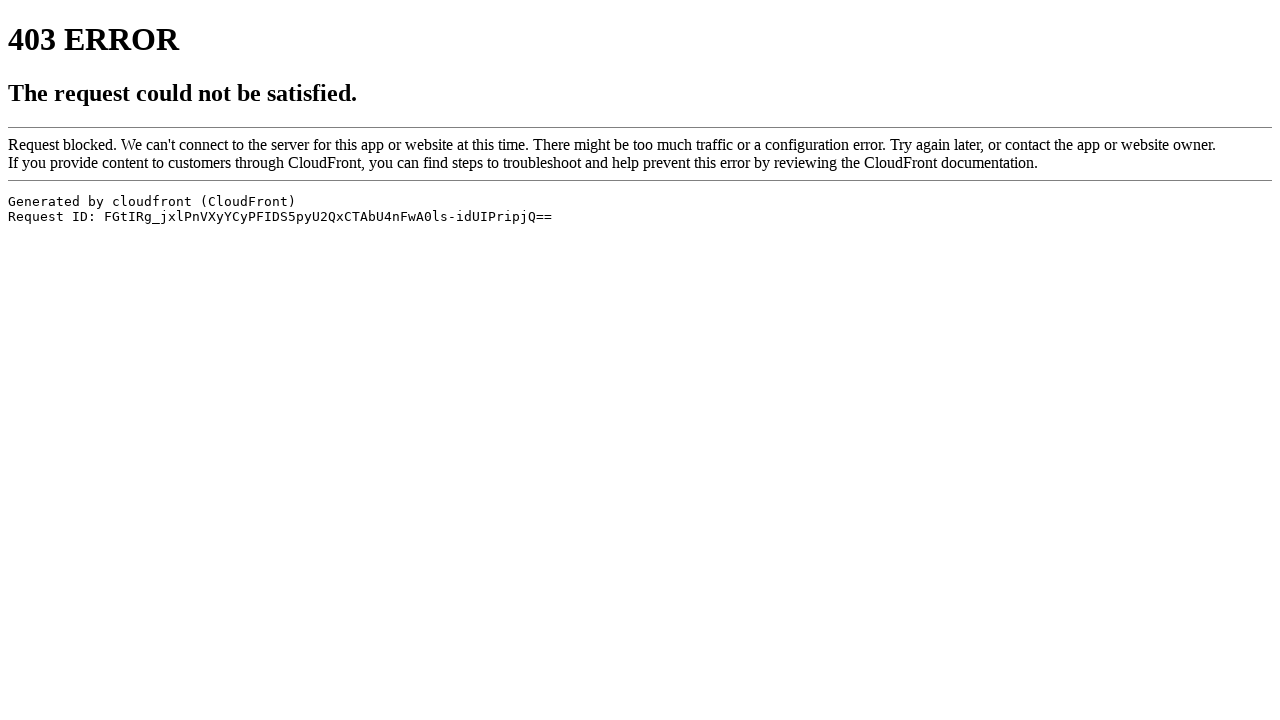

Navigated to R Systems website homepage
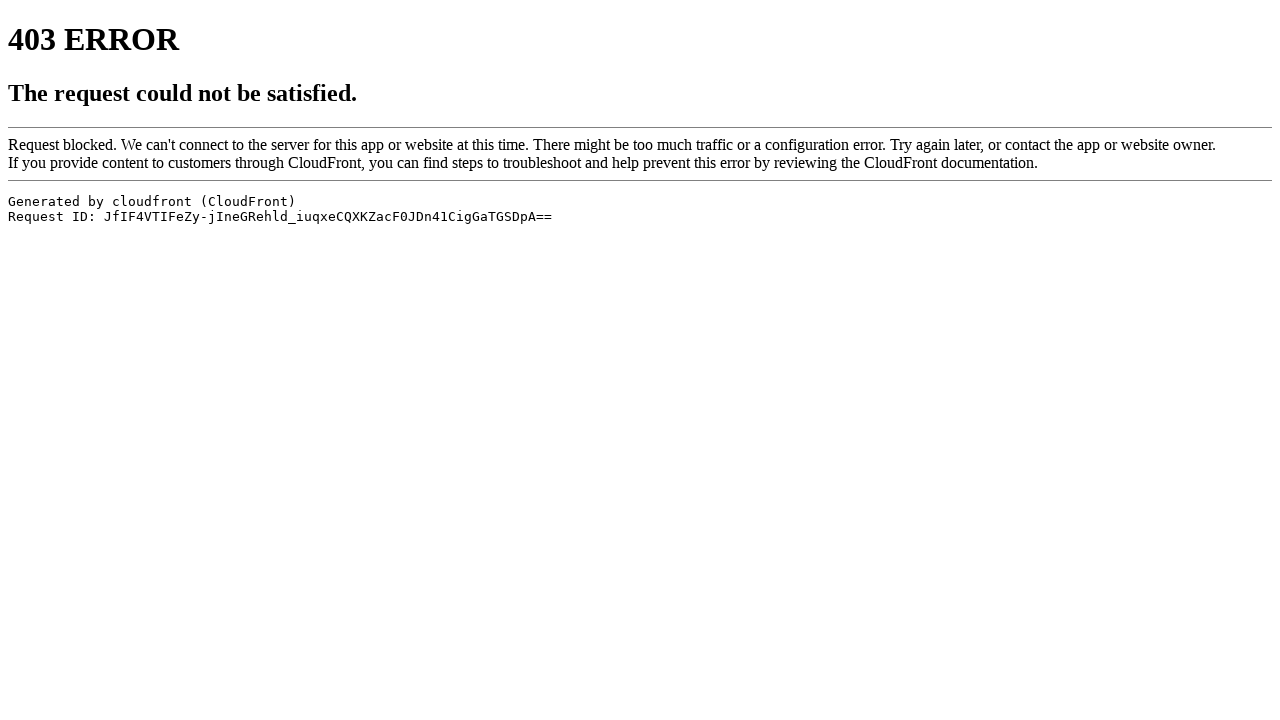

Page network idle state reached - page fully loaded
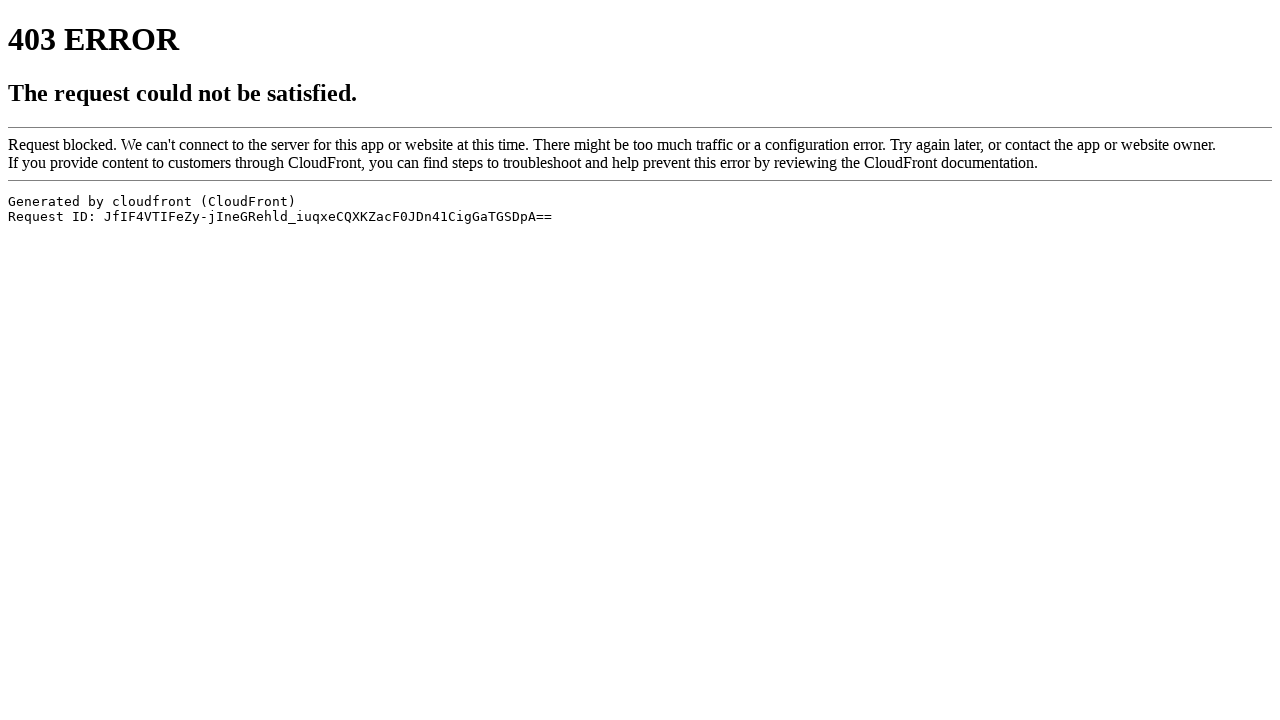

Body element is visible and ready
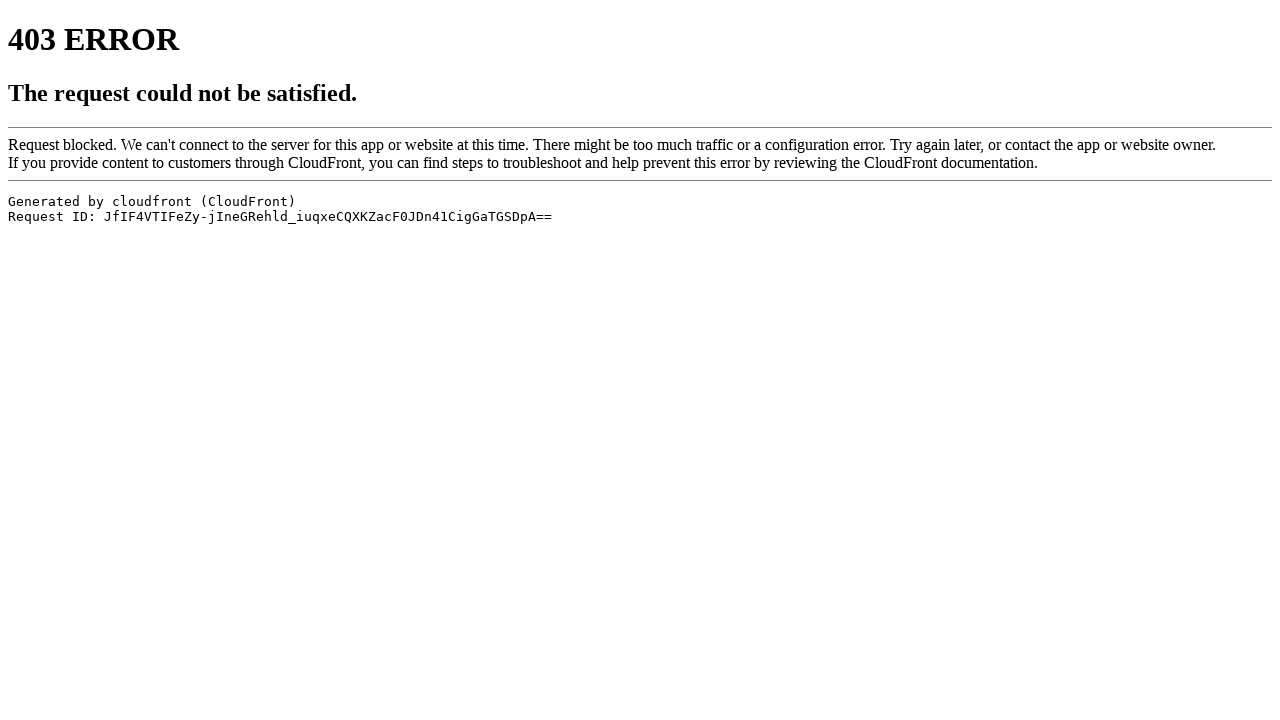

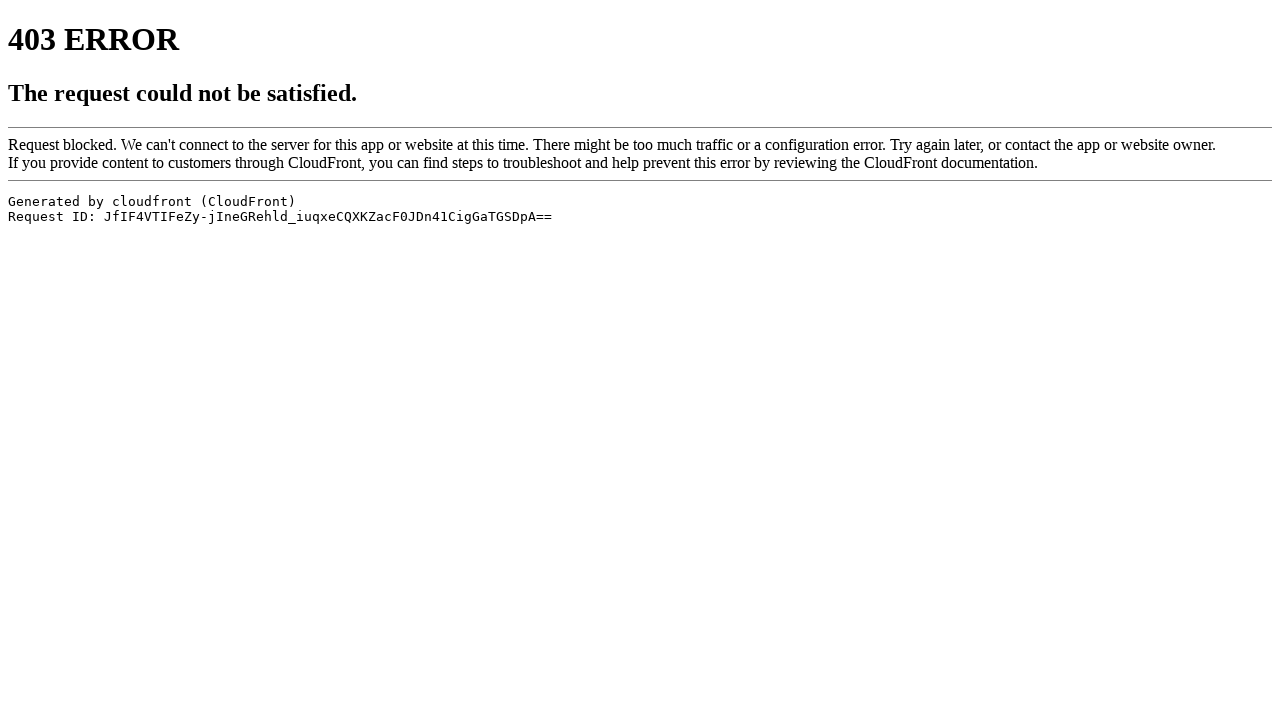